Navigates to multiple e-commerce websites and verifies that the page title contains the domain name

Starting URL: https://luluandgeorgia.com

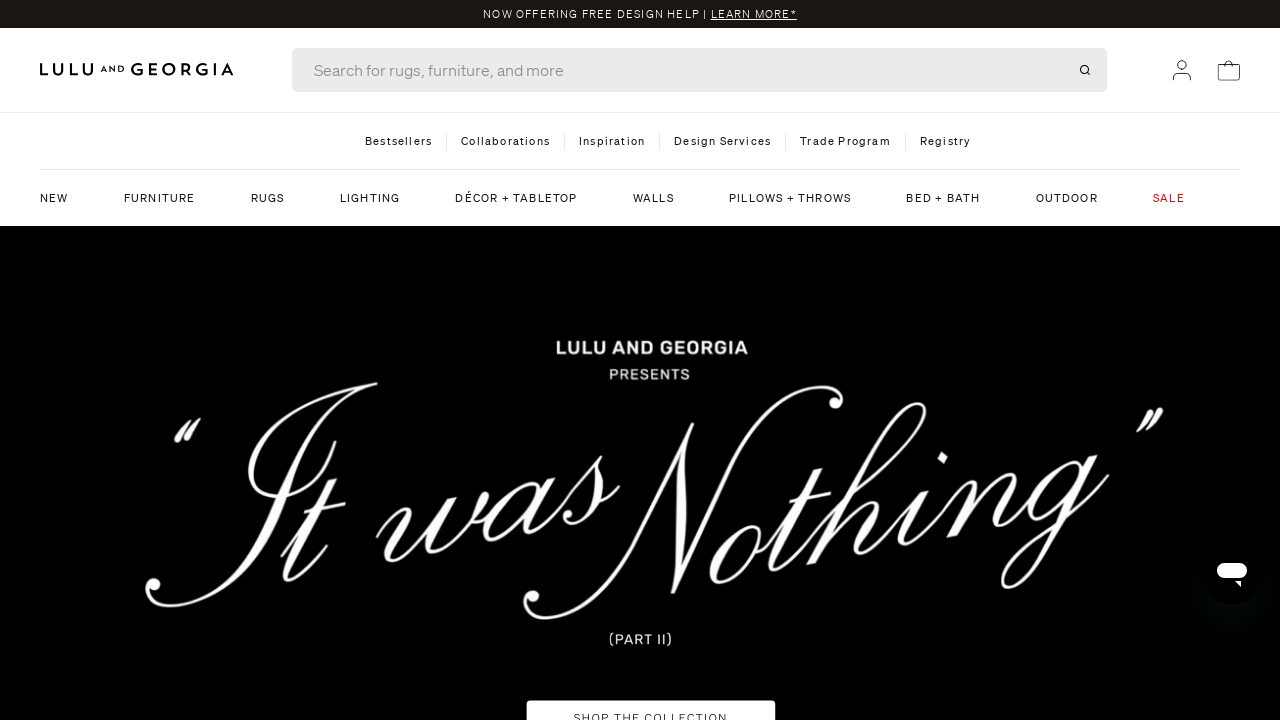

Retrieved page title from https://luluandgeorgia.com
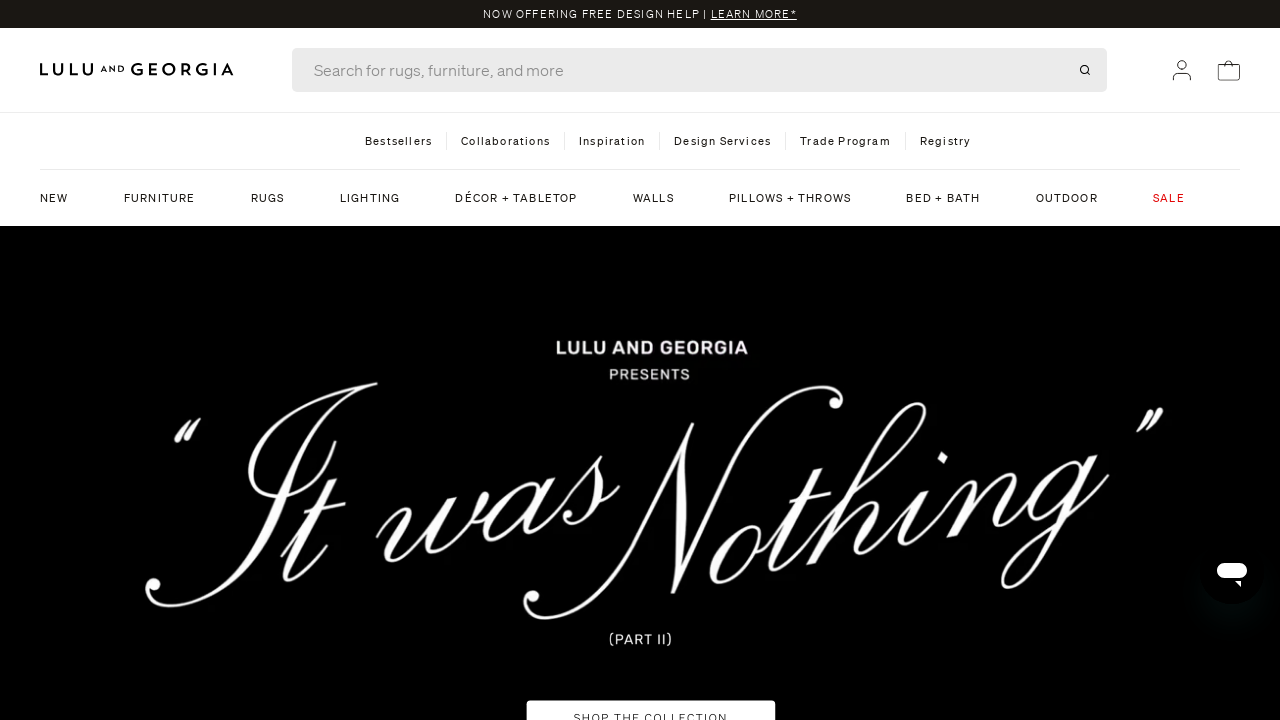

Title verification passed for https://luluandgeorgia.com - domain name found in title
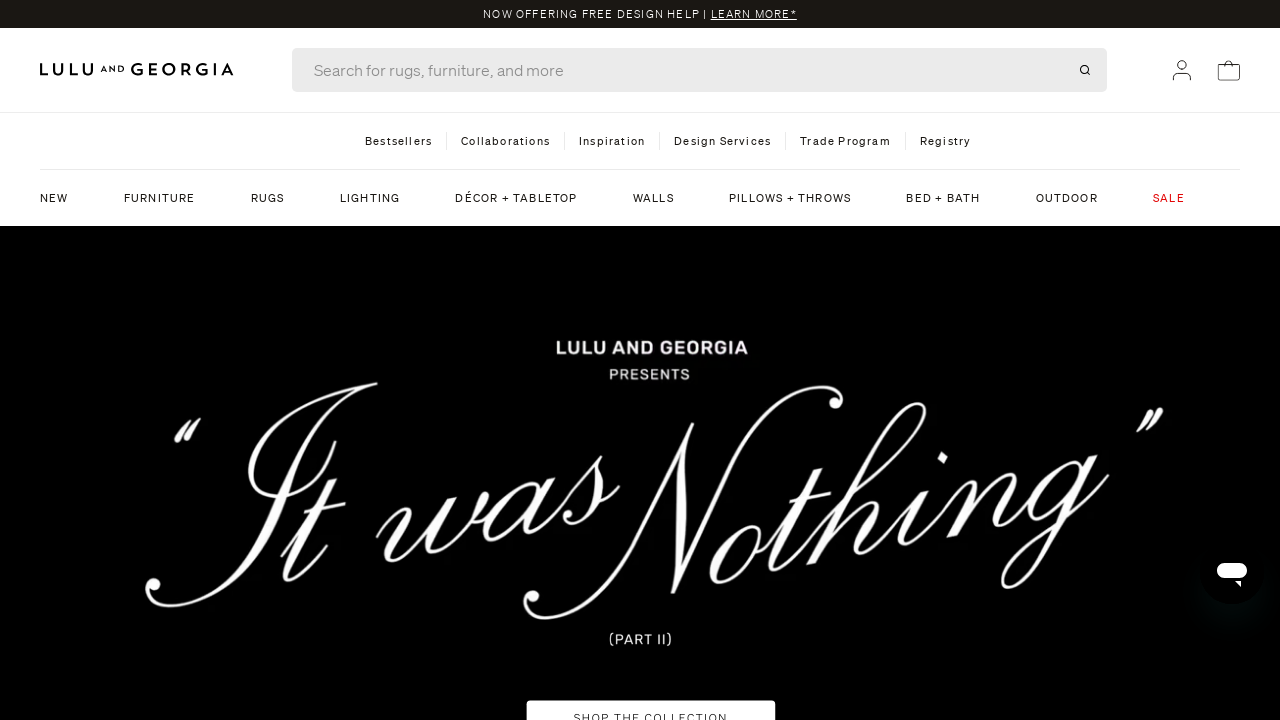

Navigated to https://wayfair.com/
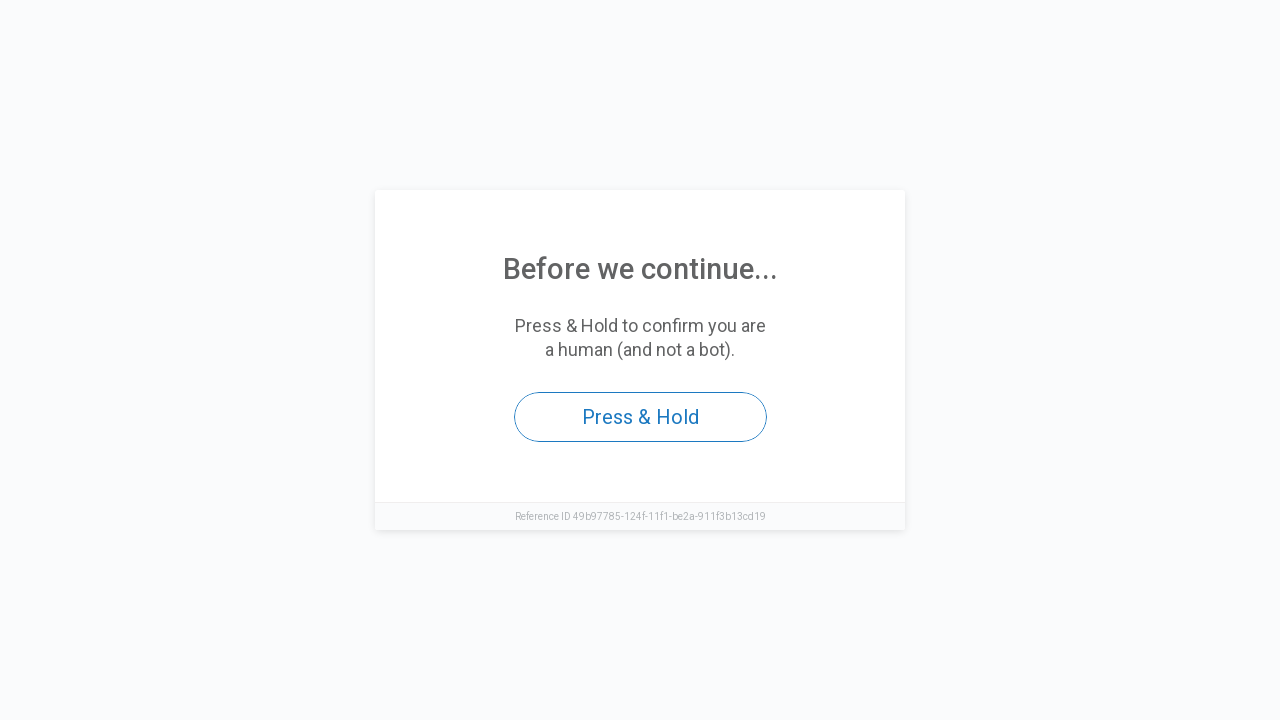

Page loaded with networkidle state for https://wayfair.com/
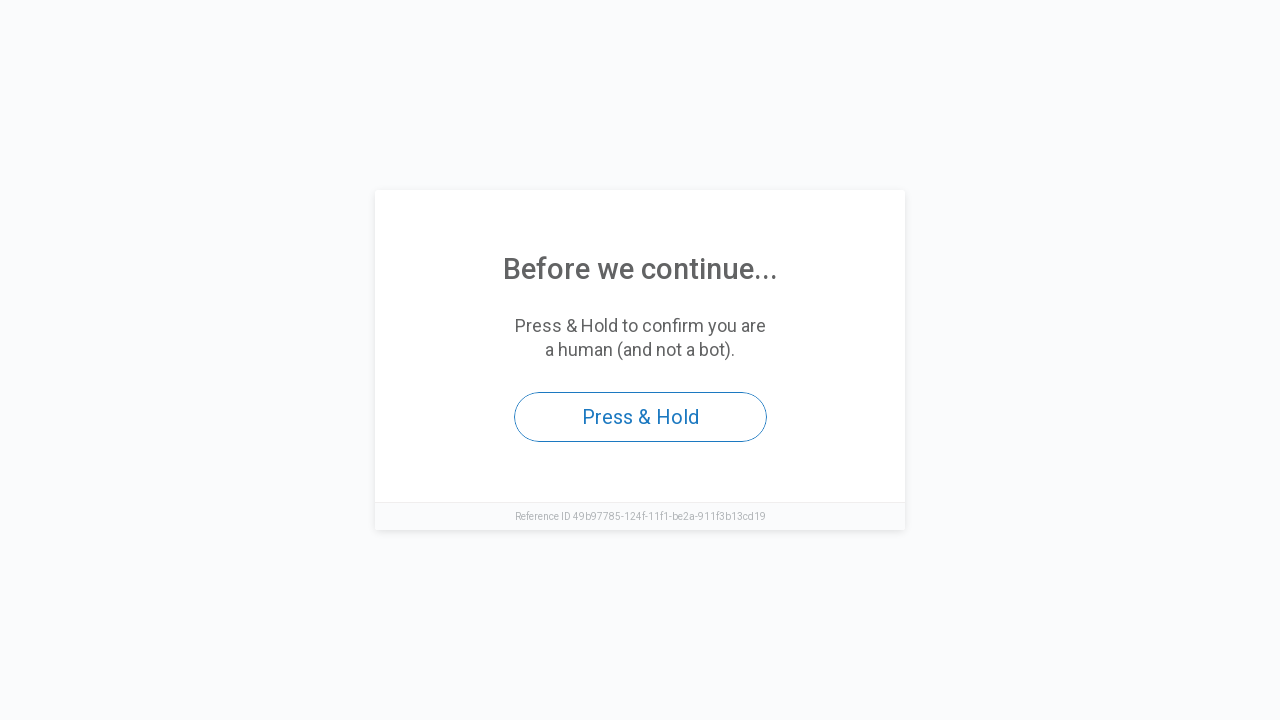

Retrieved page title from https://wayfair.com/
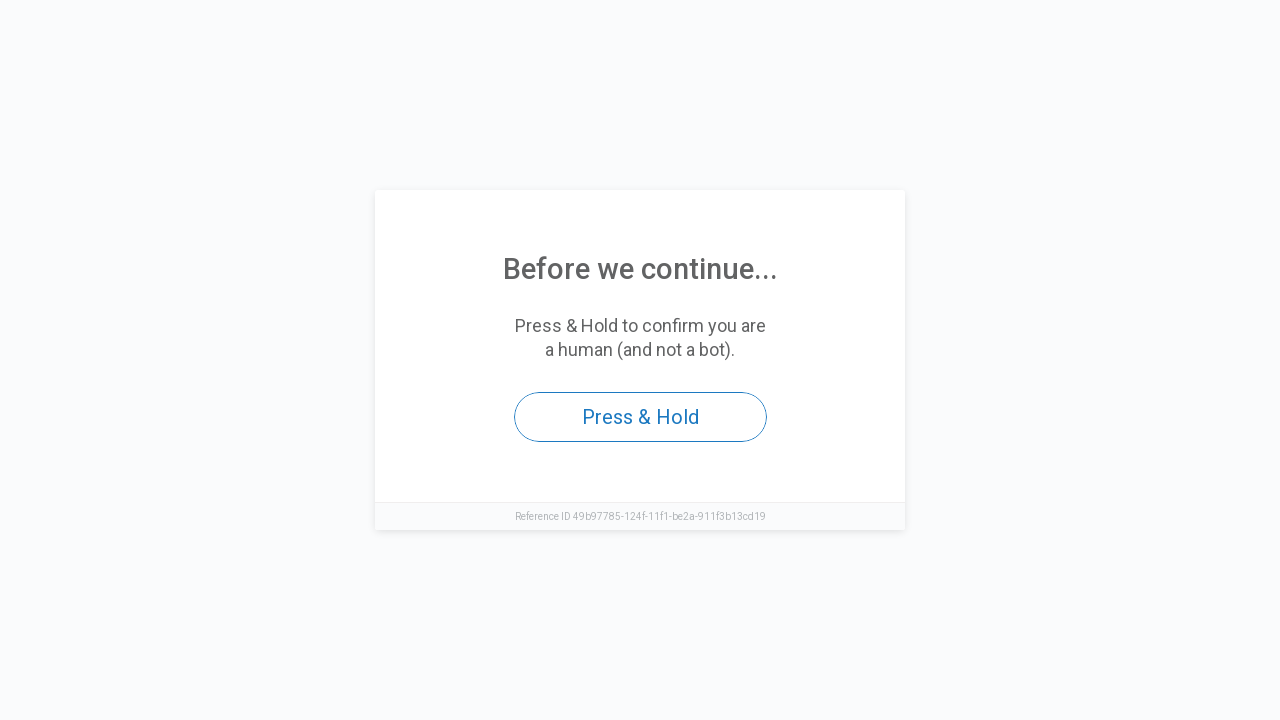

Title verification failed for https://wayfair.com/ - domain 'wayfair' not found in title
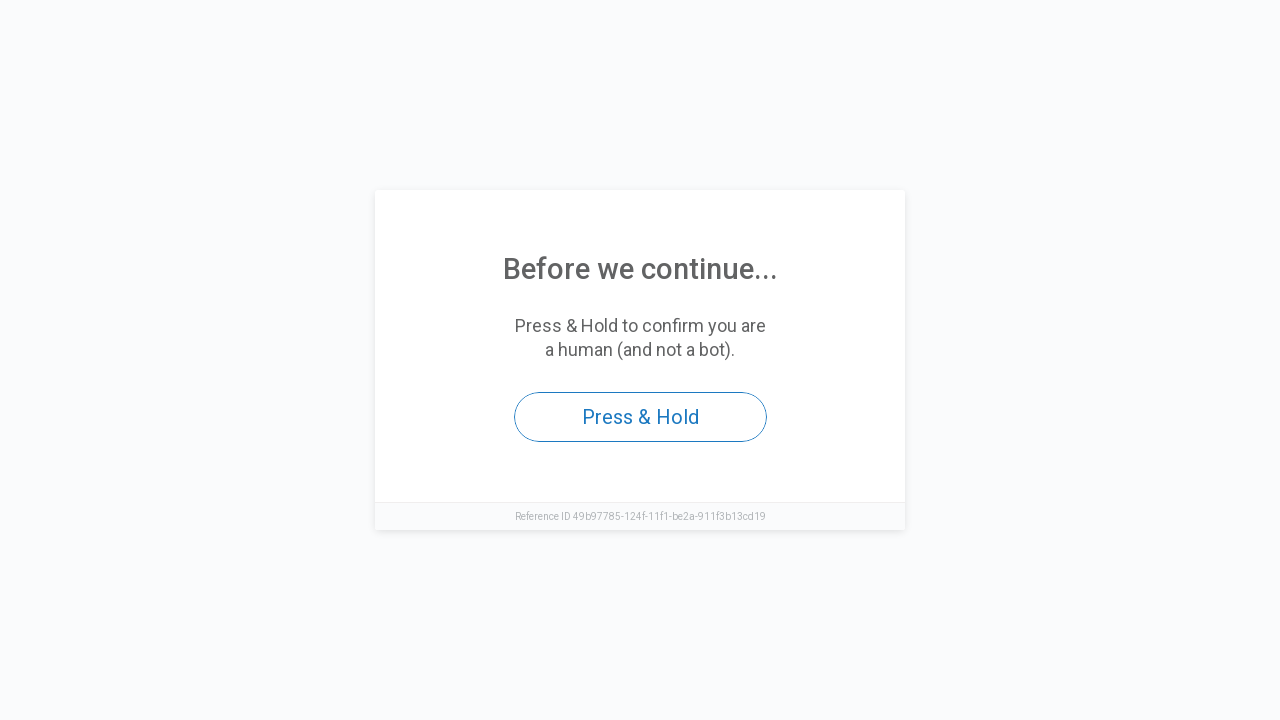

Navigated to https://walmart.com
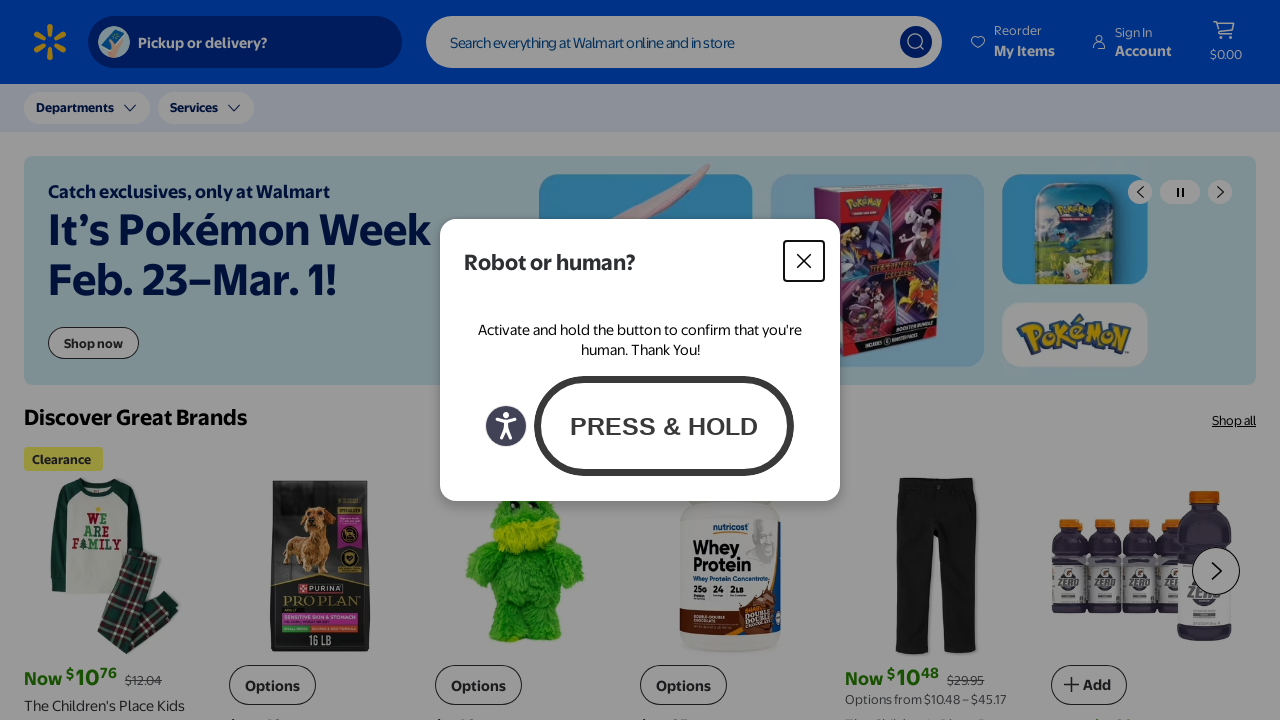

Page loaded with networkidle state for https://walmart.com
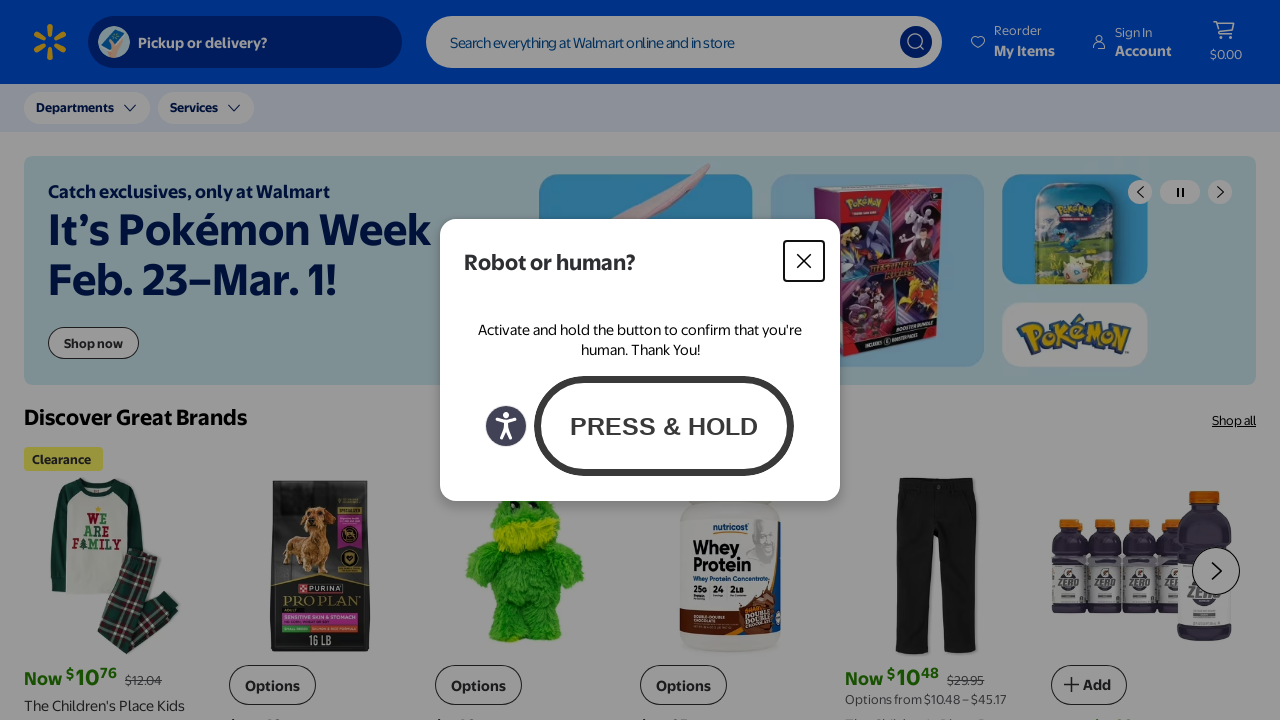

Retrieved page title from https://walmart.com
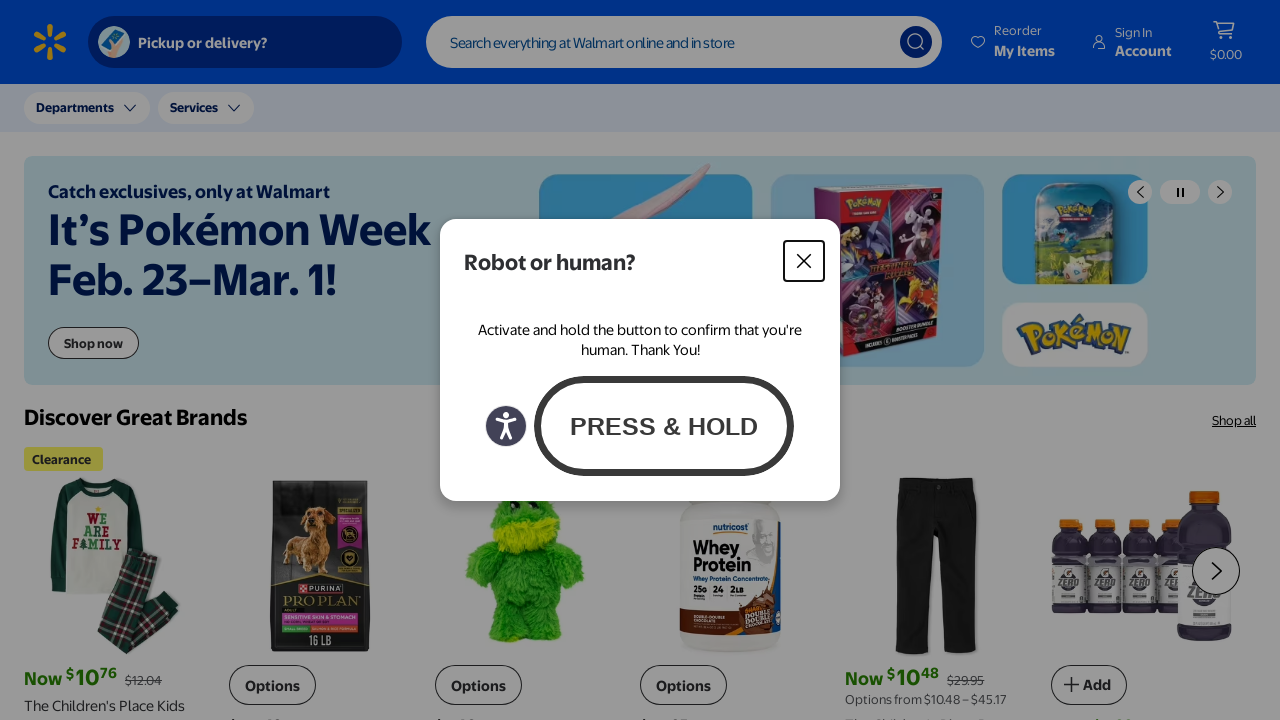

Title verification passed for https://walmart.com - domain 'walmart' found in title
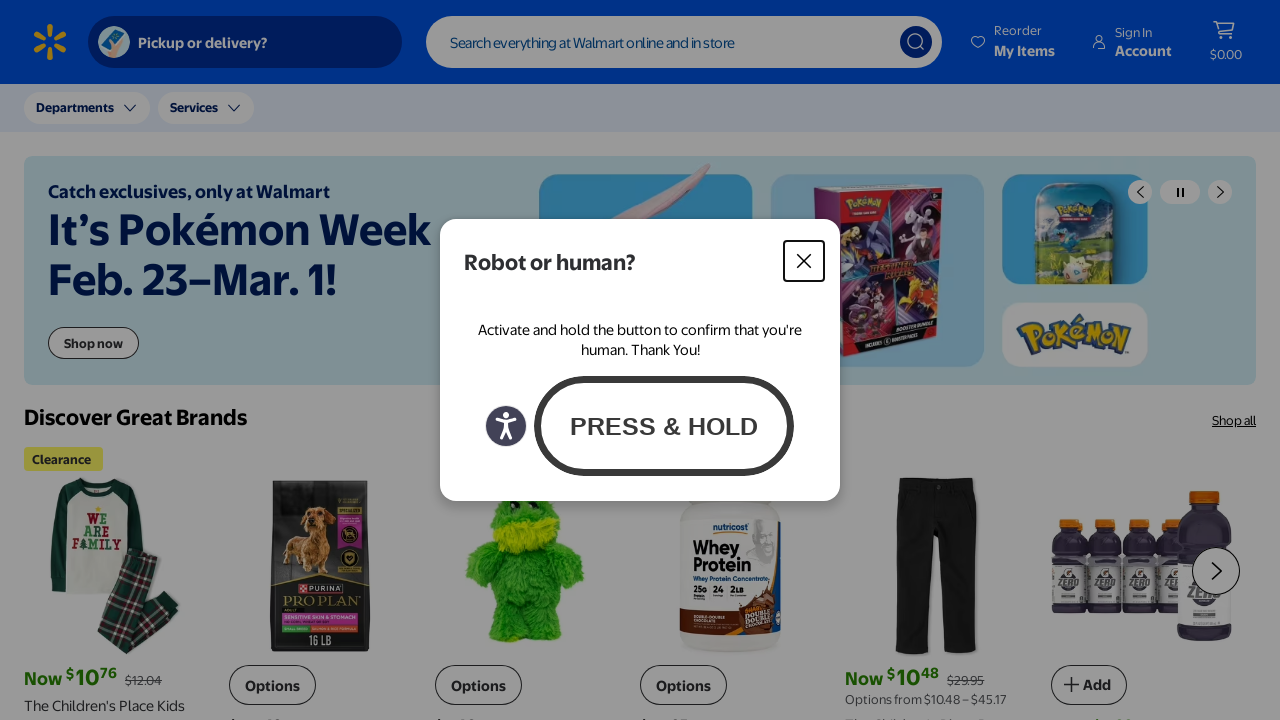

Navigated to https://www.westelm.com/
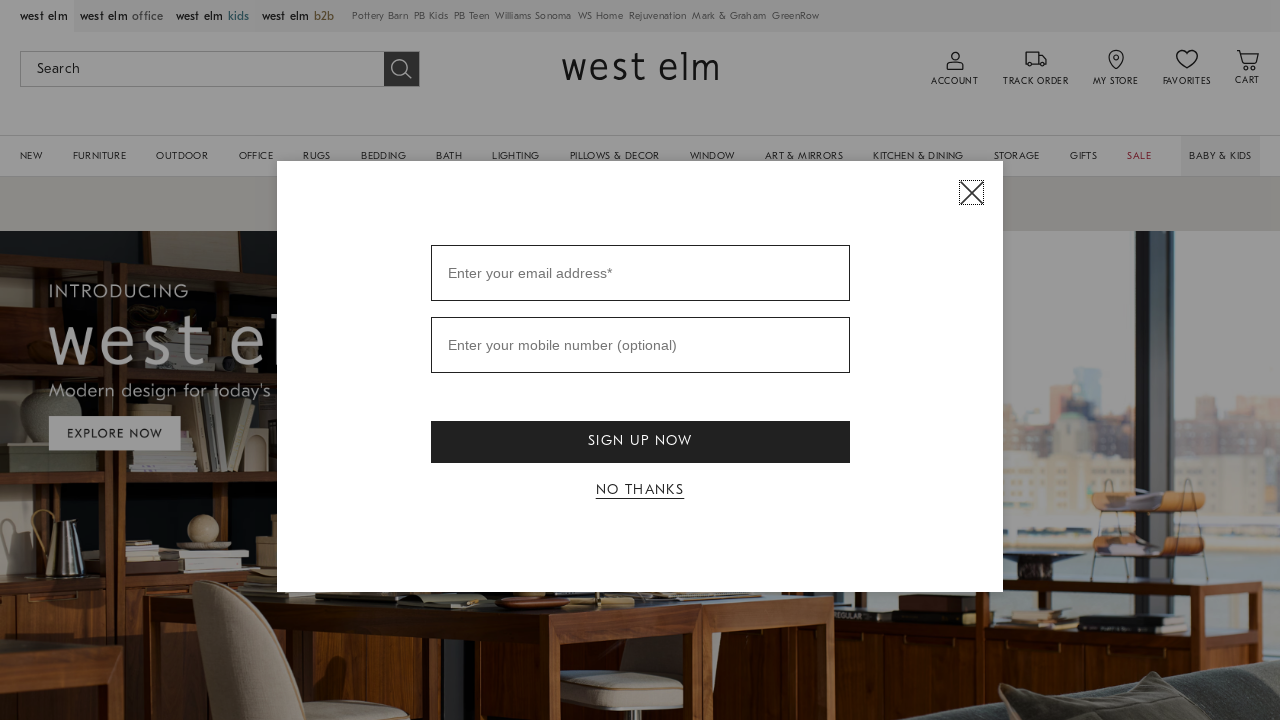

Page loaded with networkidle state for https://www.westelm.com/
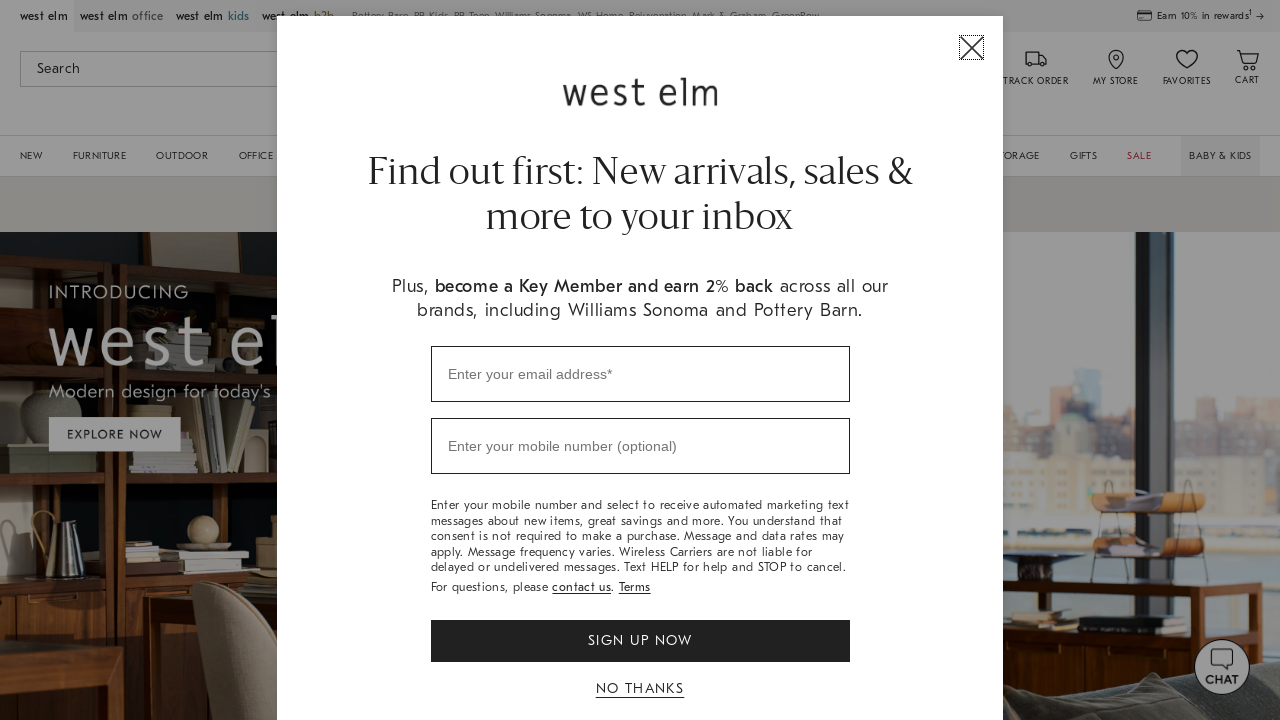

Retrieved page title from https://www.westelm.com/
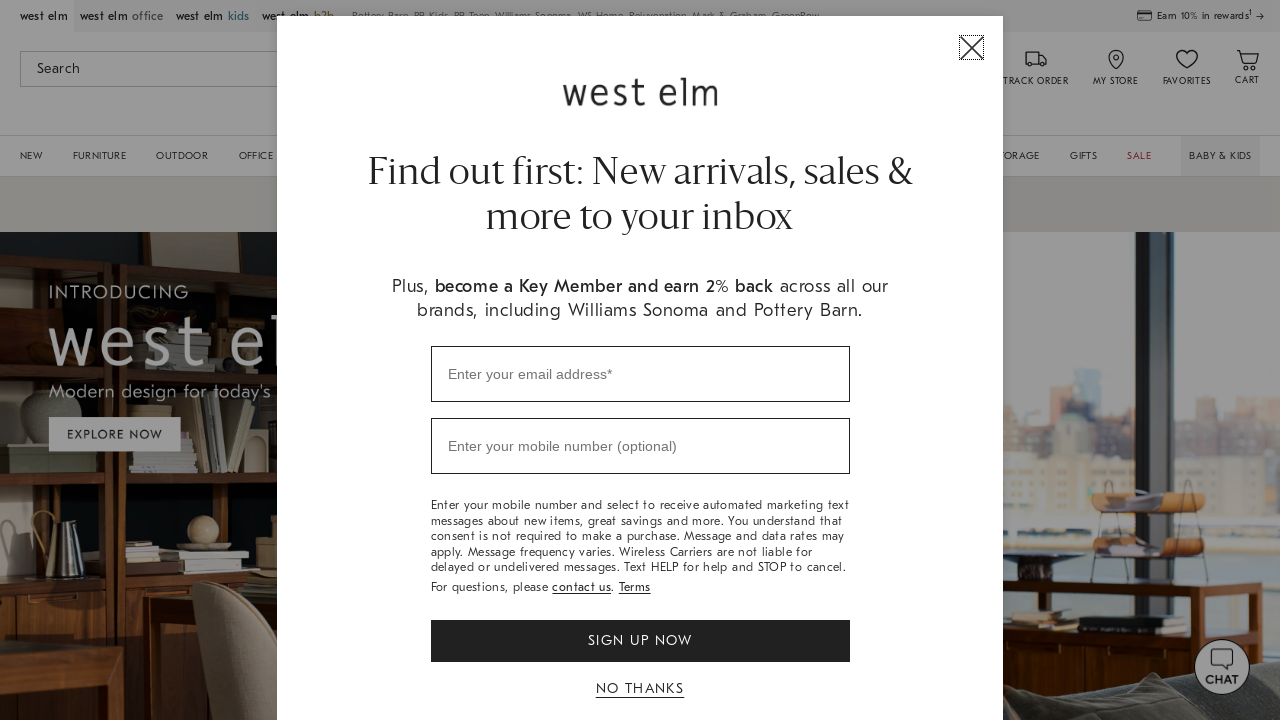

Title verification passed for https://www.westelm.com/ - domain 'westelm' found in title
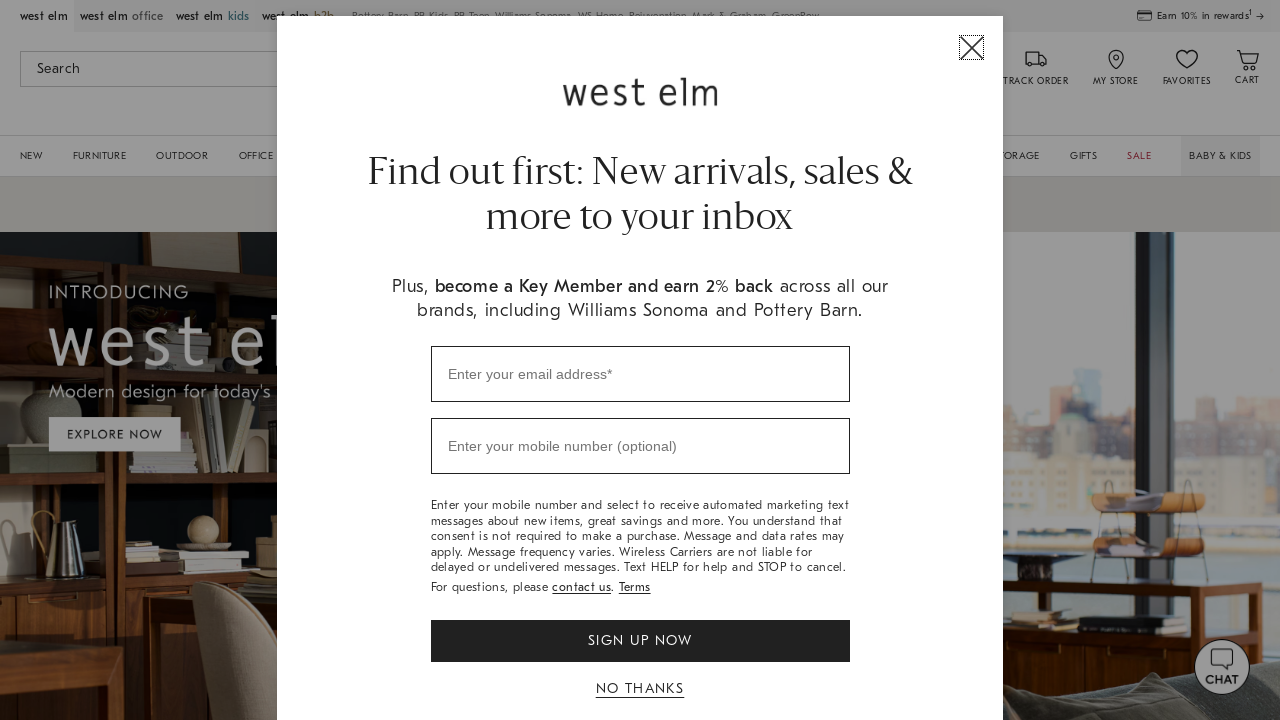

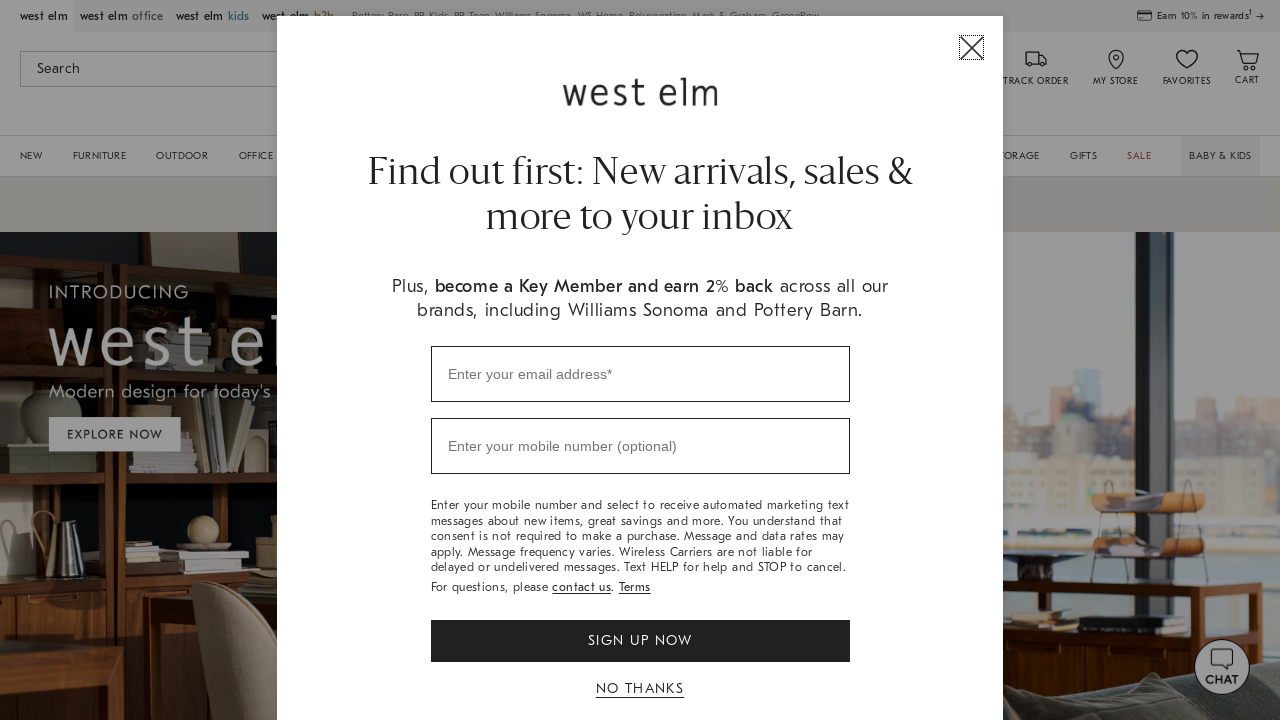